Navigates to OrangeHRM demo site and verifies the company logo element is present and accessible

Starting URL: https://opensource-demo.orangehrmlive.com/

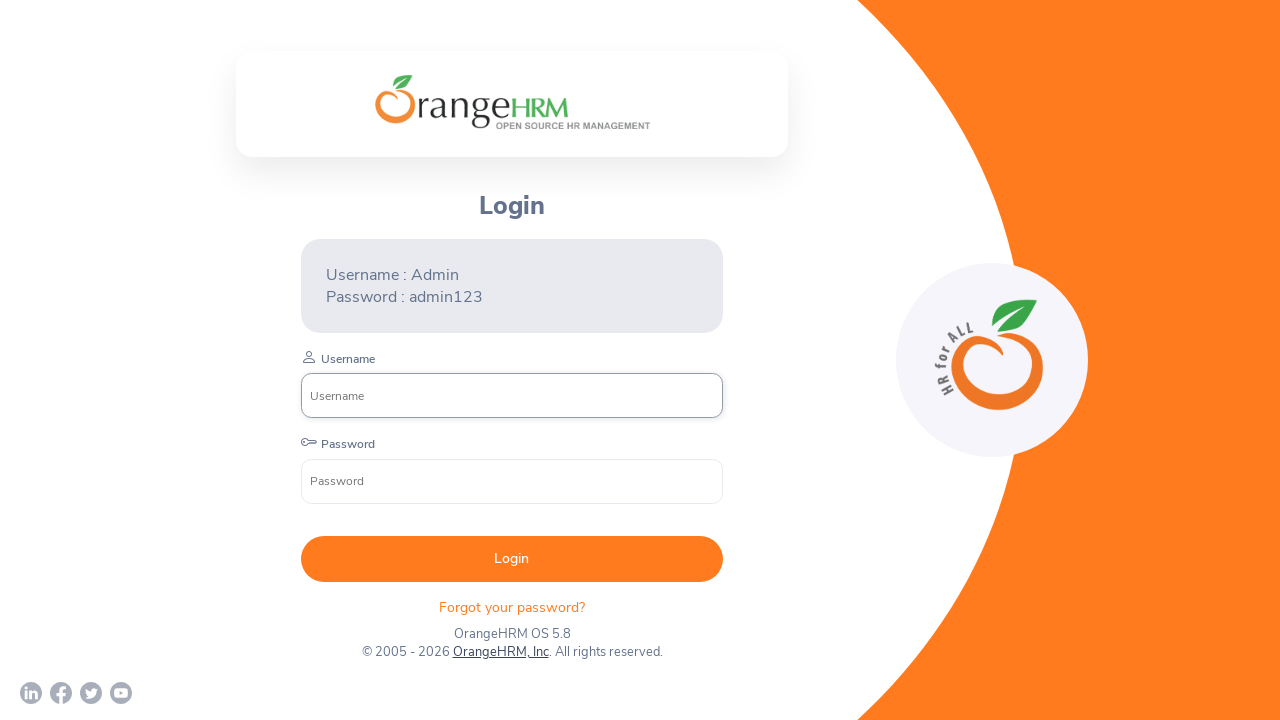

Navigated to OrangeHRM demo site
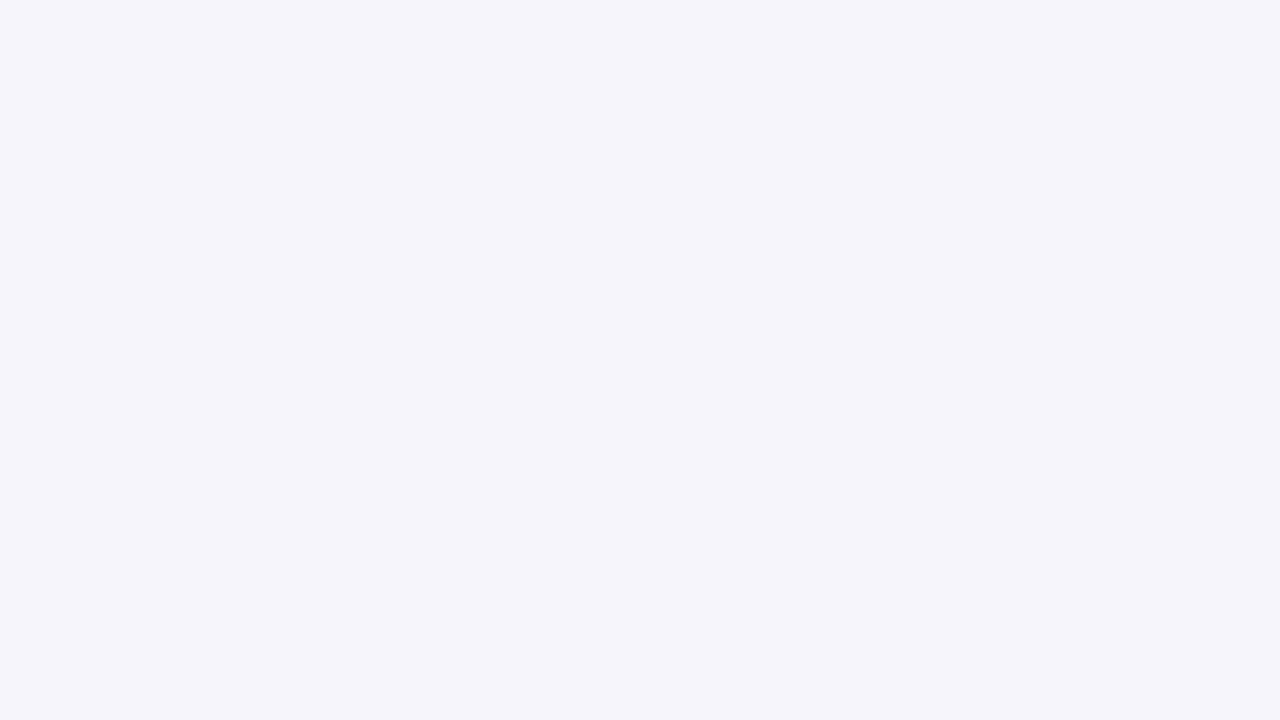

Company logo element loaded and located
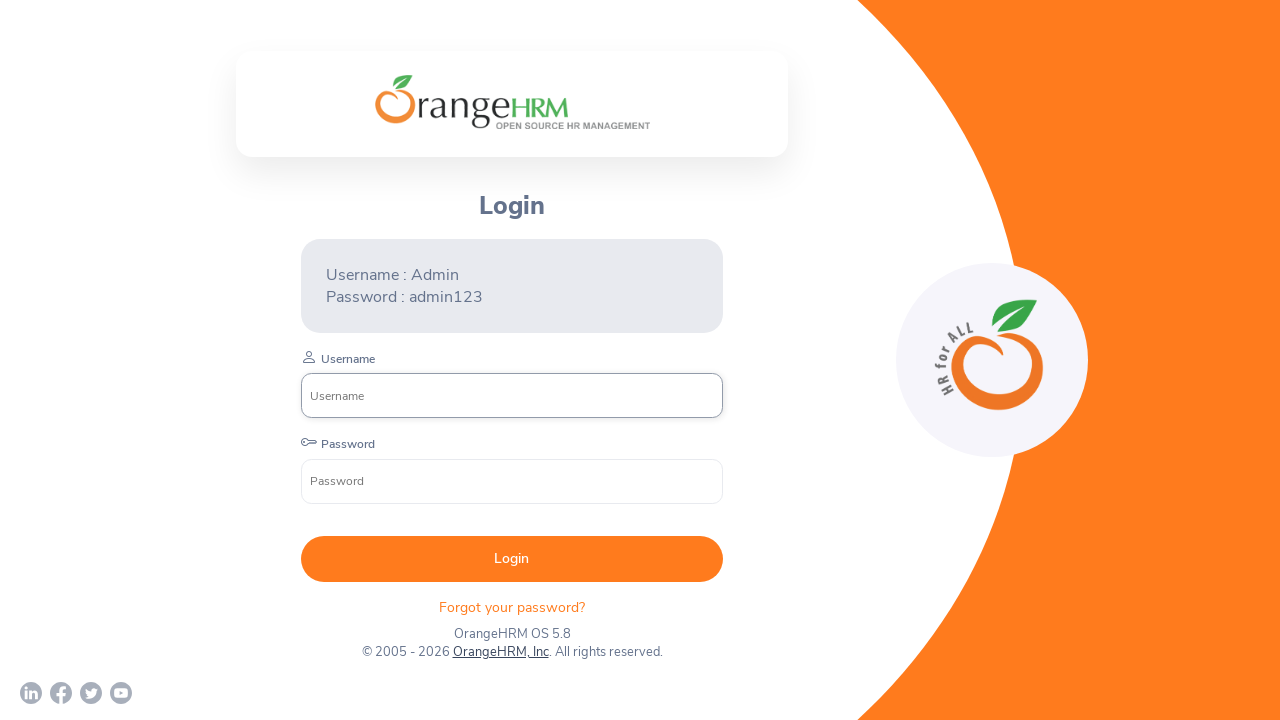

Verified company logo element exists
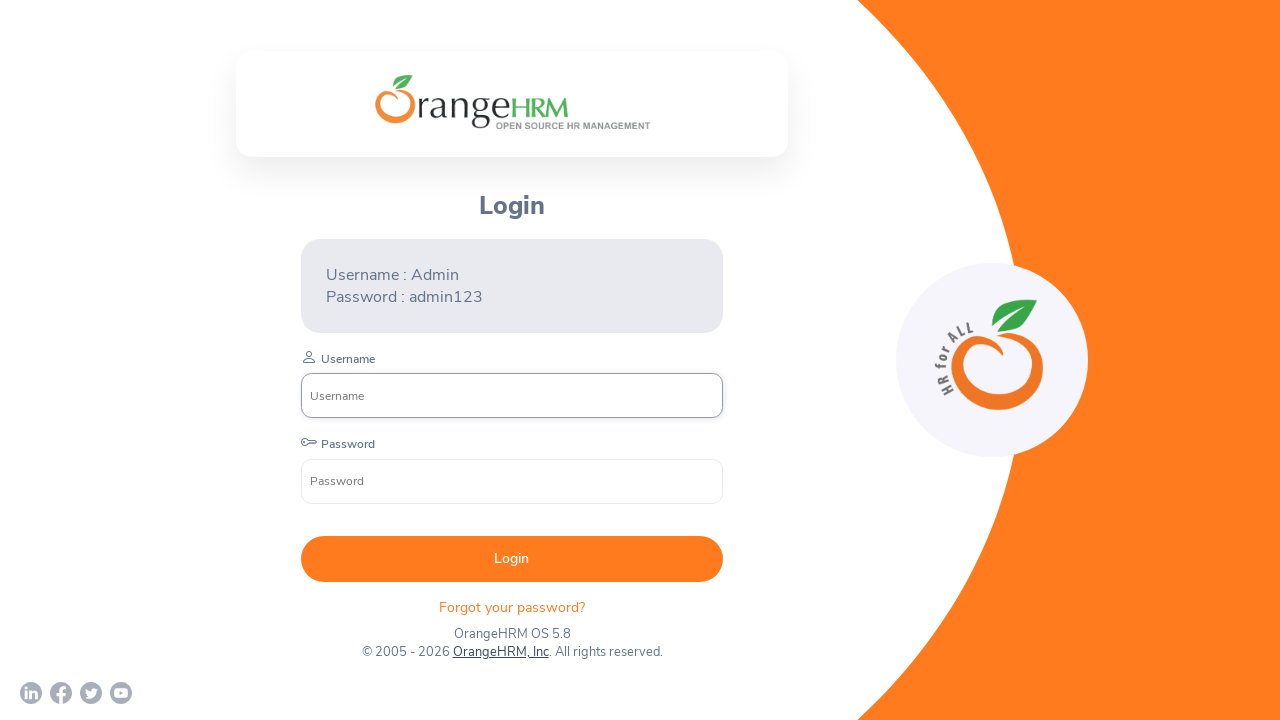

Verified company logo is visible
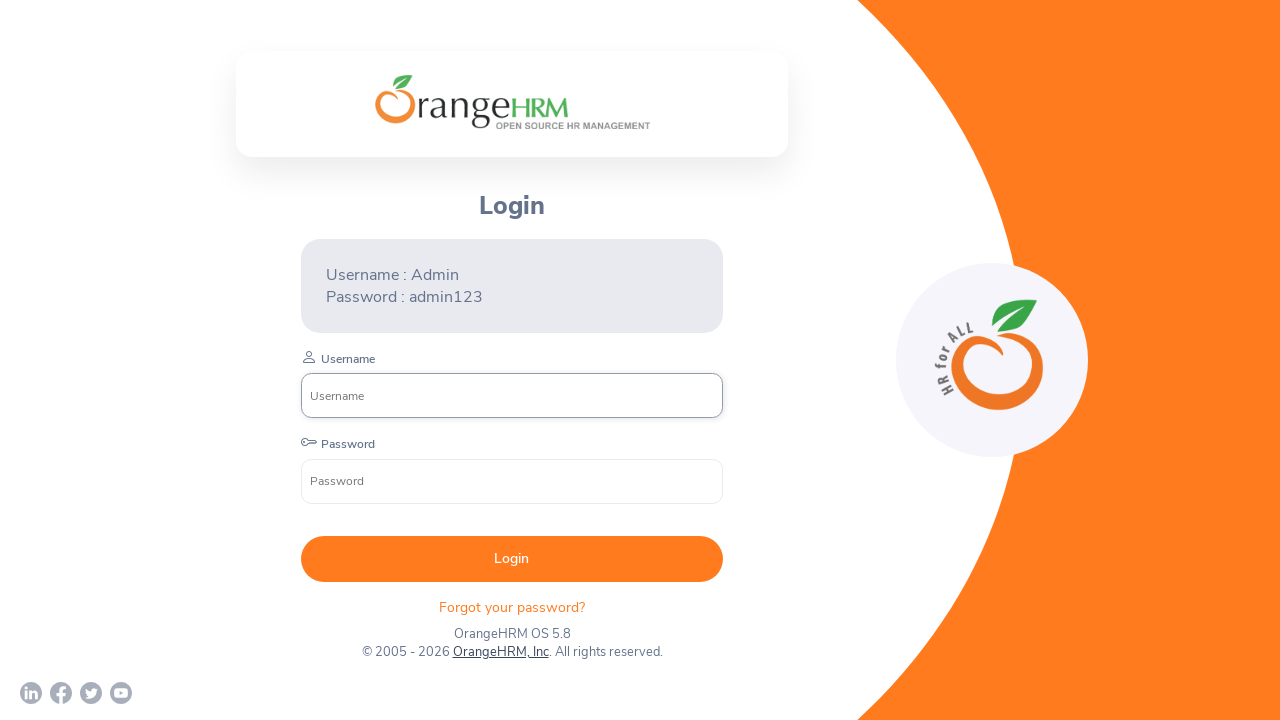

Retrieved bounding box for company logo
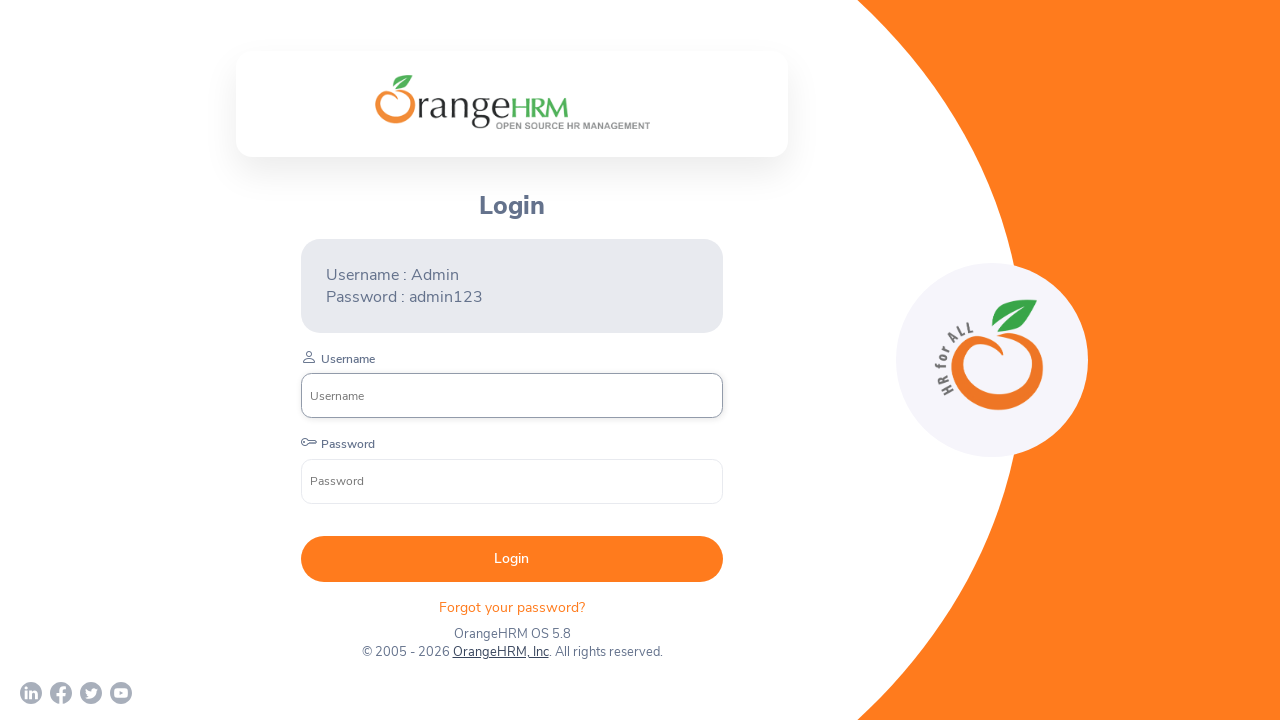

Verified bounding box exists for logo
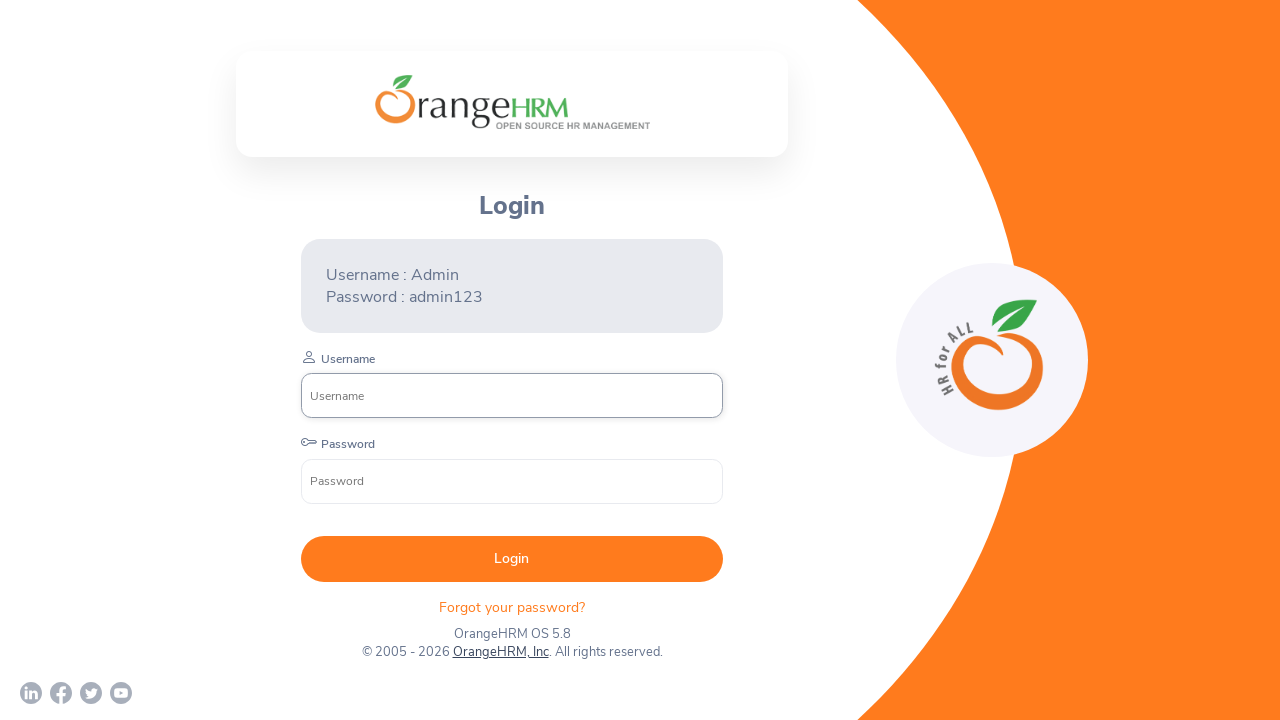

Verified logo has positive width dimension
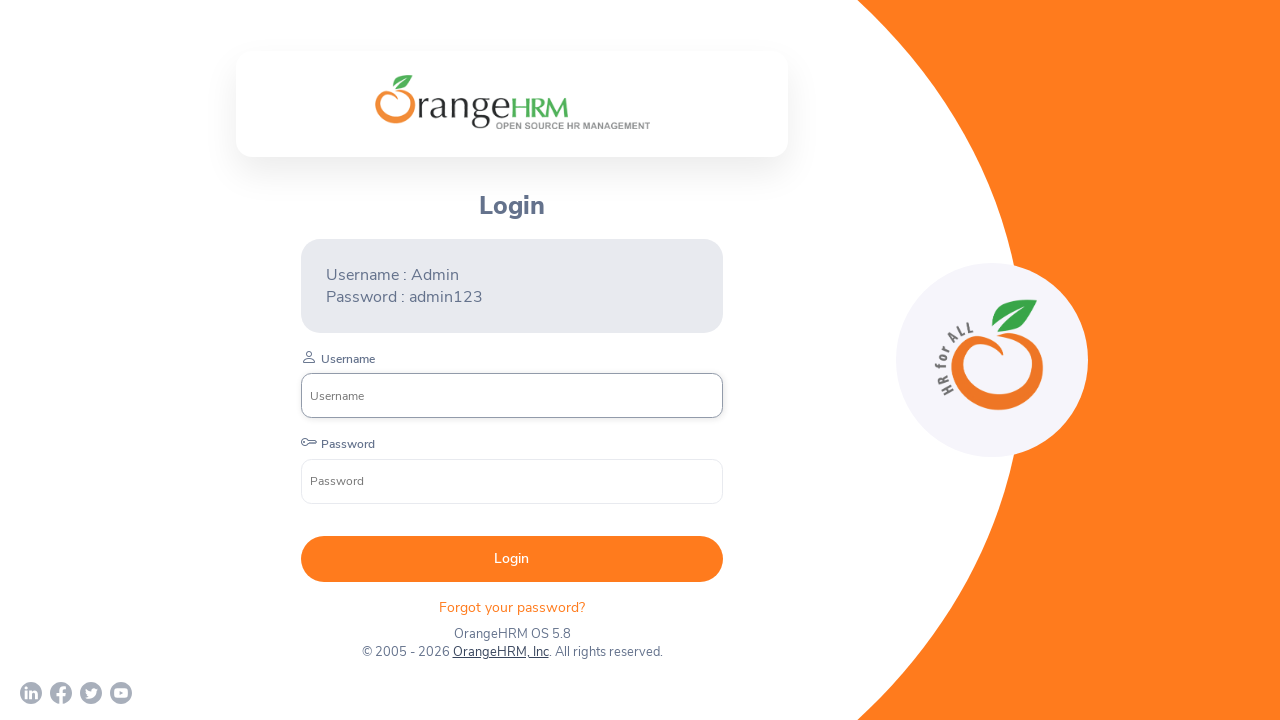

Verified logo has positive height dimension
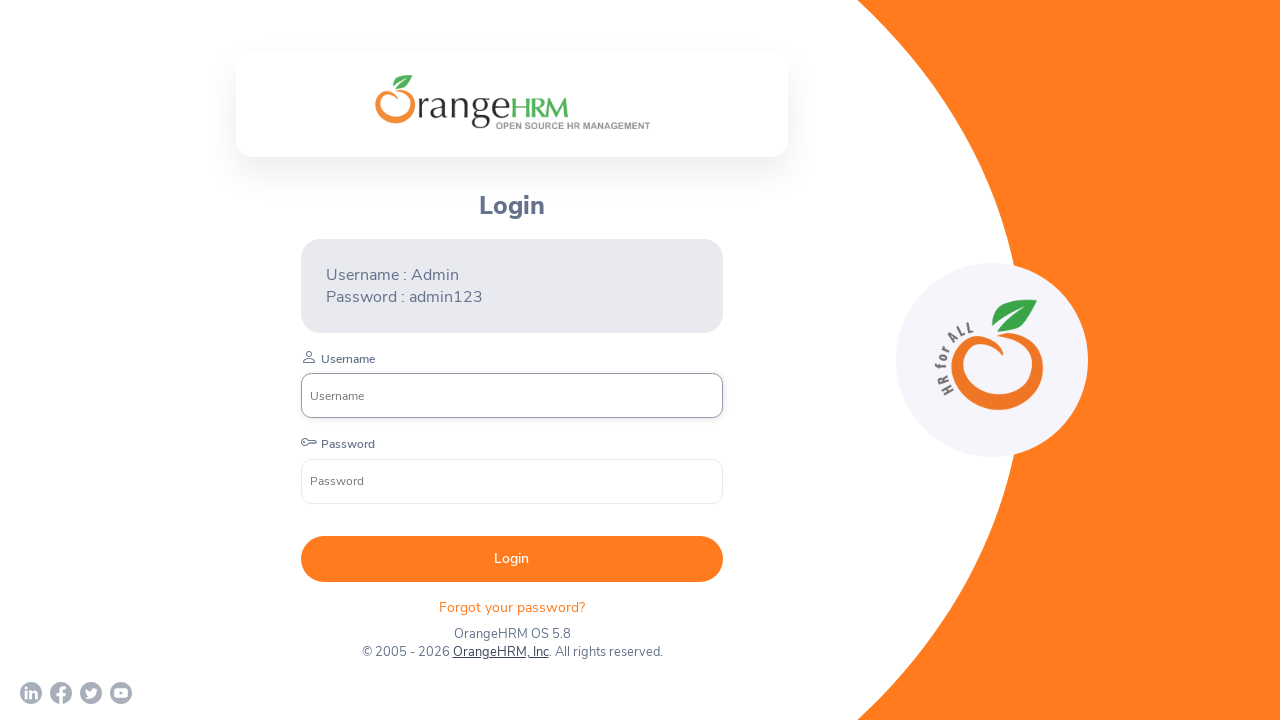

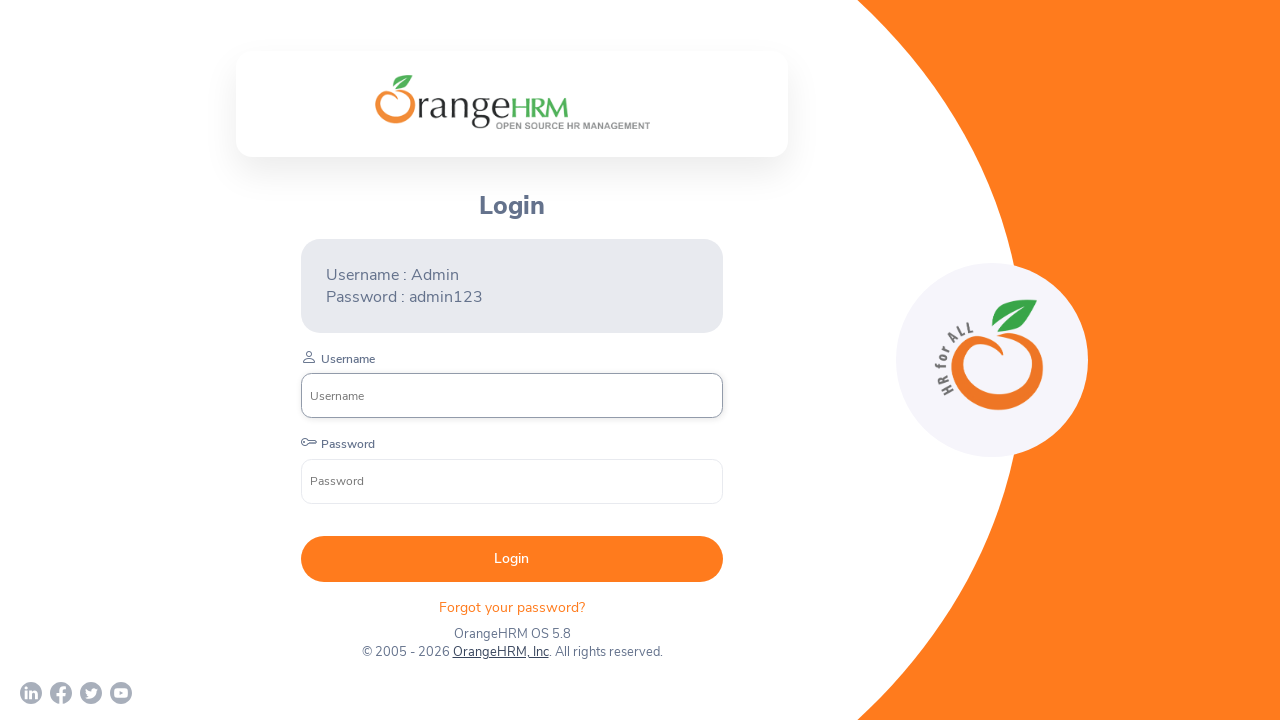